Tests advanced XPath functionality by filling multiple form fields using various XPath axes (following-sibling, preceding-sibling, and parent-child relationships)

Starting URL: https://syntaxprojects.com/advanceXpath.php

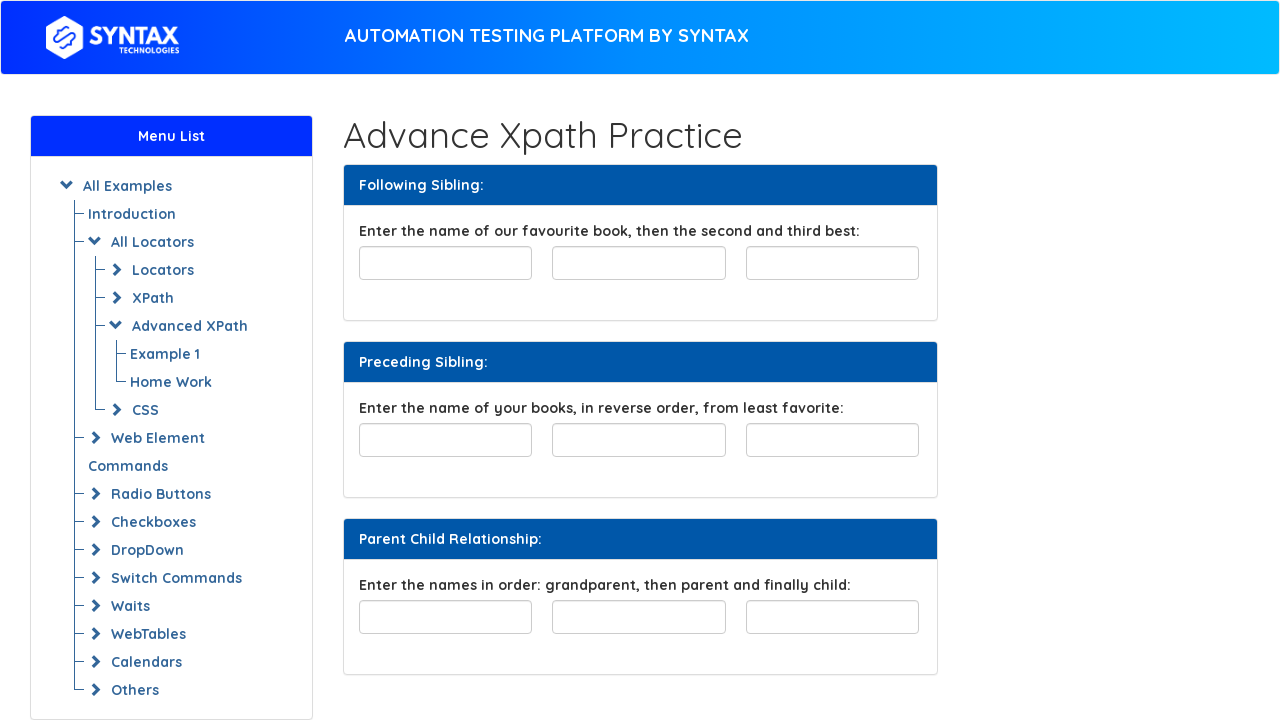

Filled favorite book field with 'first' on input#favourite-book
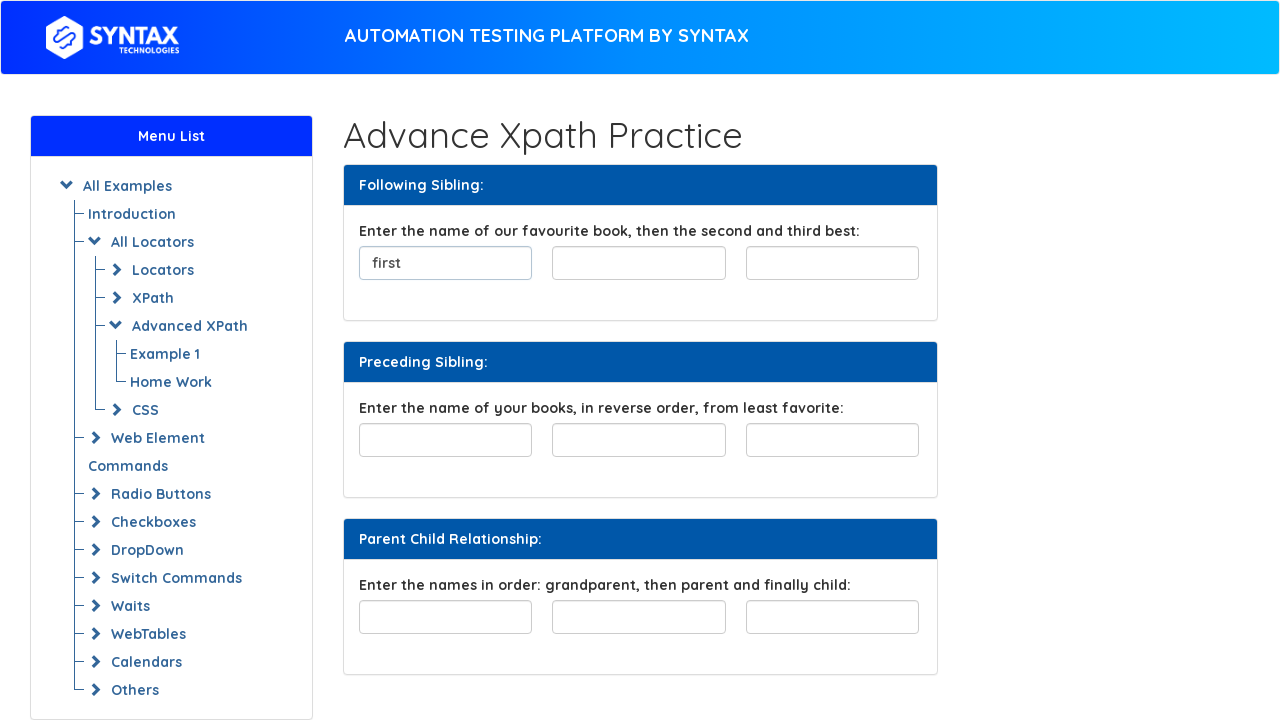

Filled second favorite book field using following-sibling XPath with 'second' on //input[@id='favourite-book']/following-sibling::input[1]
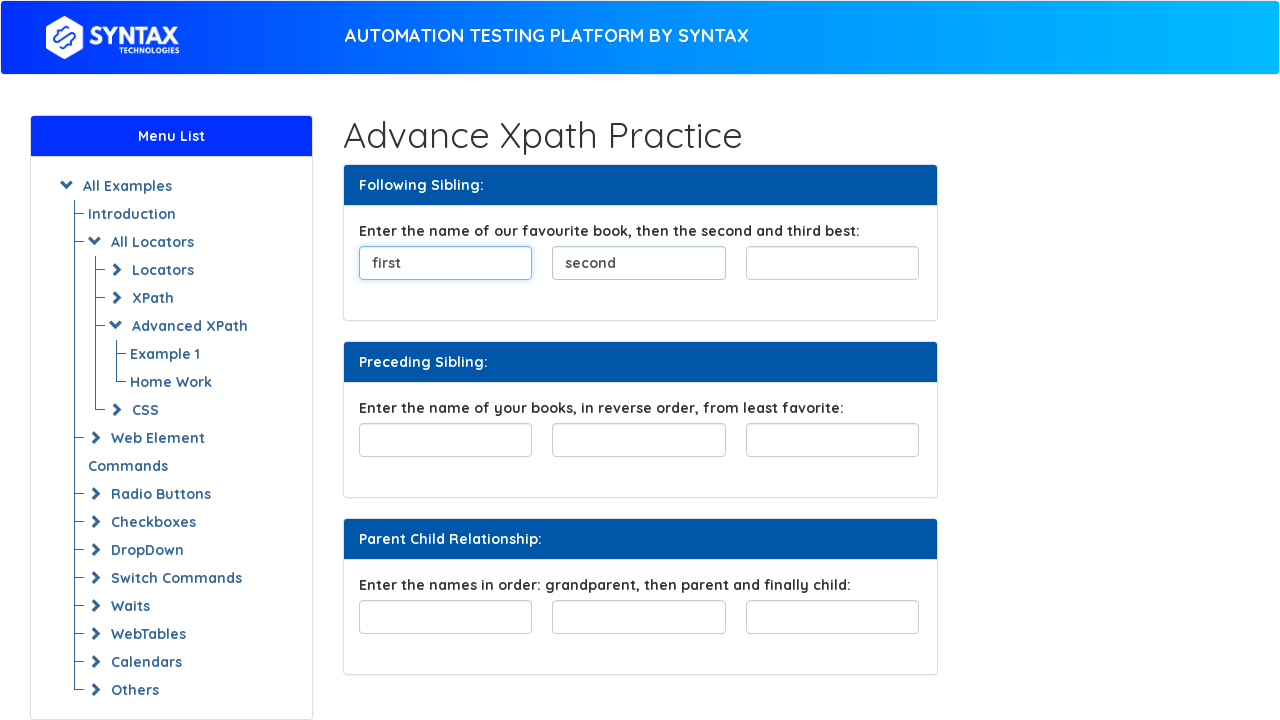

Filled third favorite book field using following-sibling XPath with 'third' on //input[@id='favourite-book']/following-sibling::input[2]
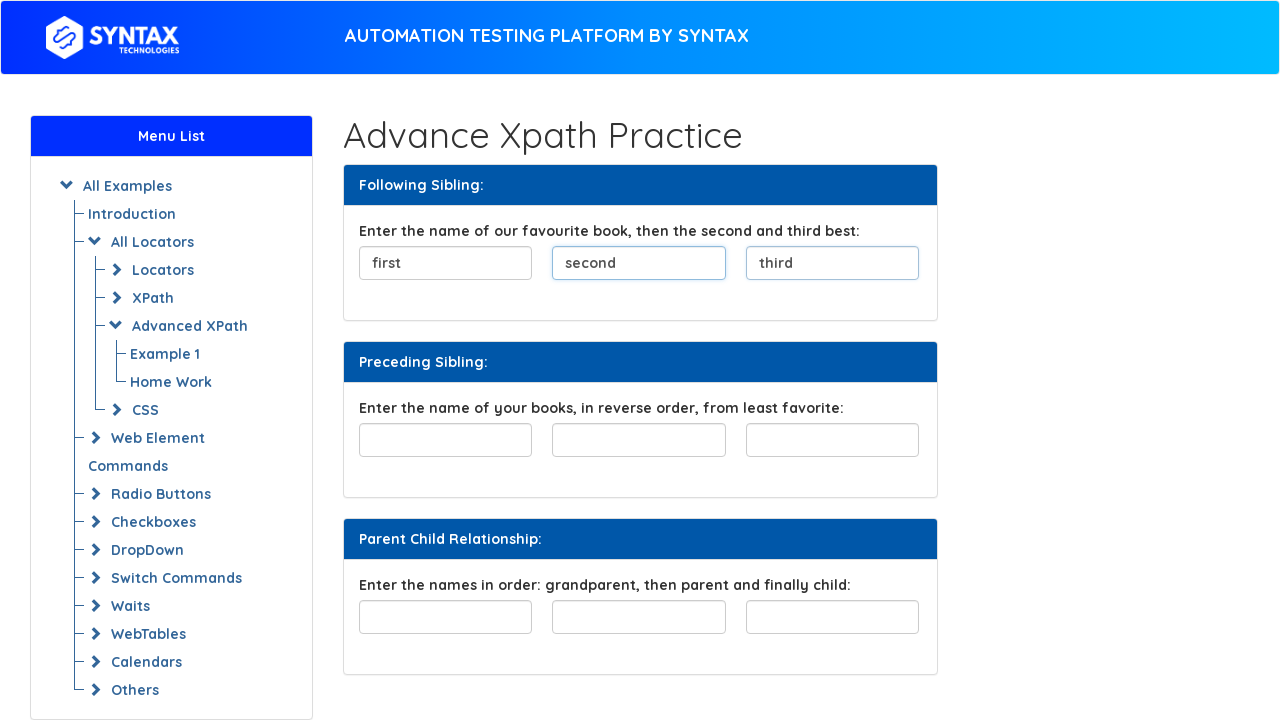

Filled least favorite book field with 'third' on input#least-favorite
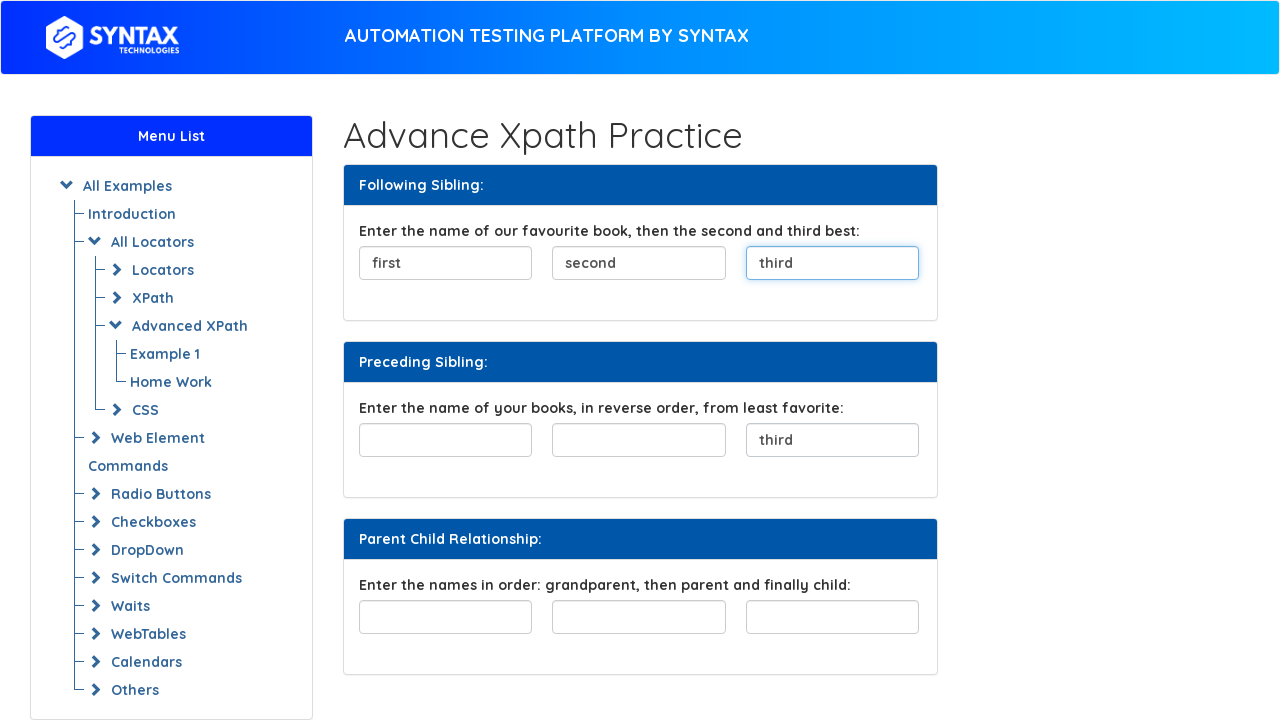

Filled second least favorite book field using preceding-sibling XPath with 'second' on //input[@id='least-favorite']/preceding-sibling::input[1]
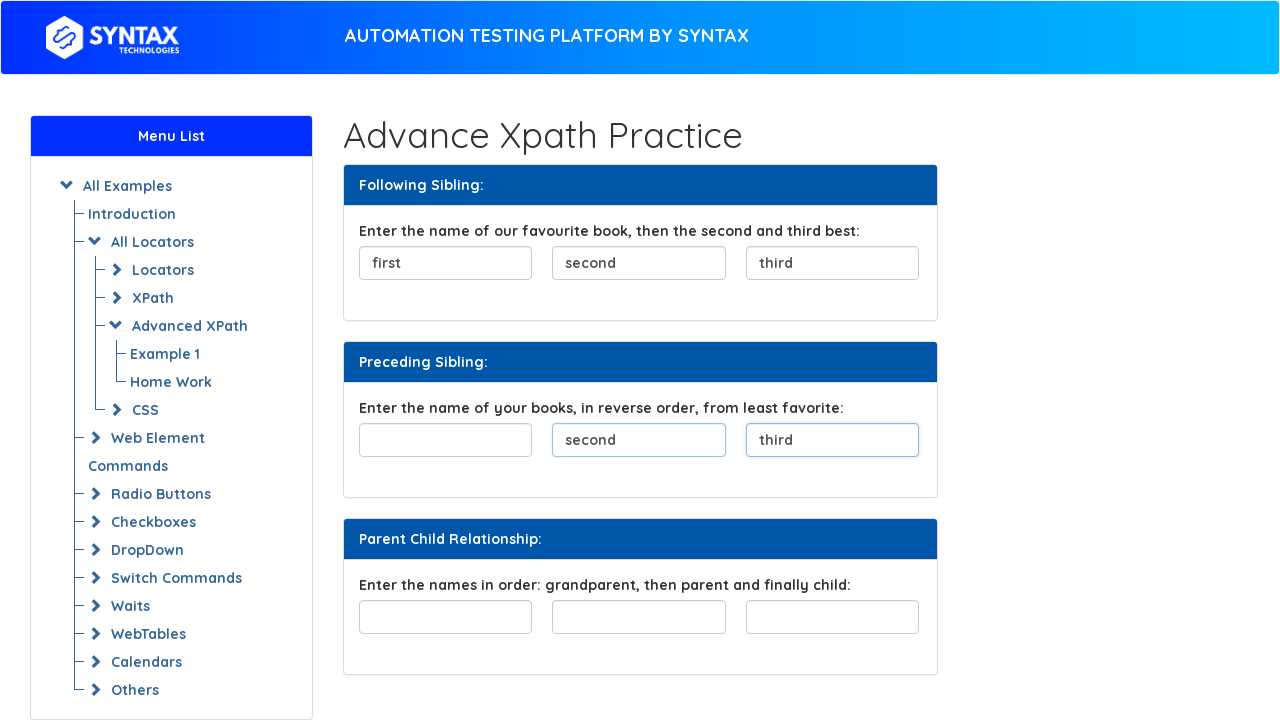

Filled first least favorite book field using preceding-sibling XPath with 'first' on //input[@id='least-favorite']/preceding-sibling::input[2]
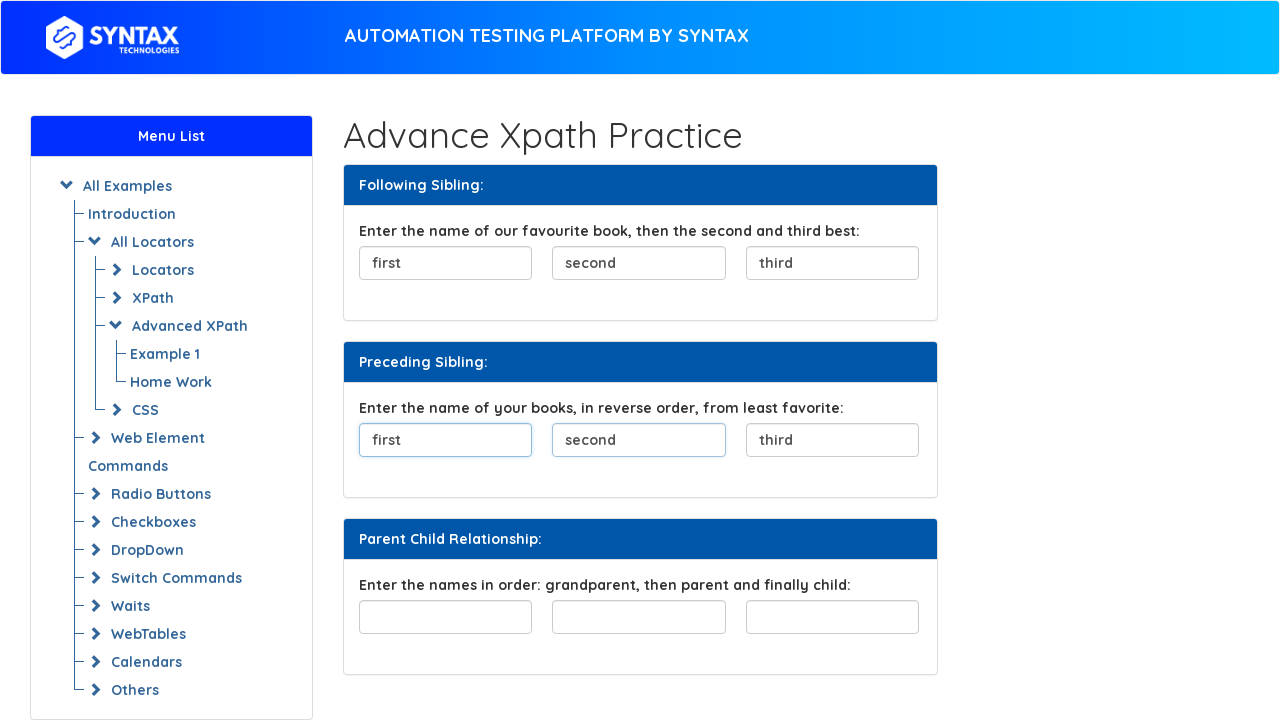

Filled first family tree input (Parent) using child XPath on //div[@id='familyTree']//child::input[1]
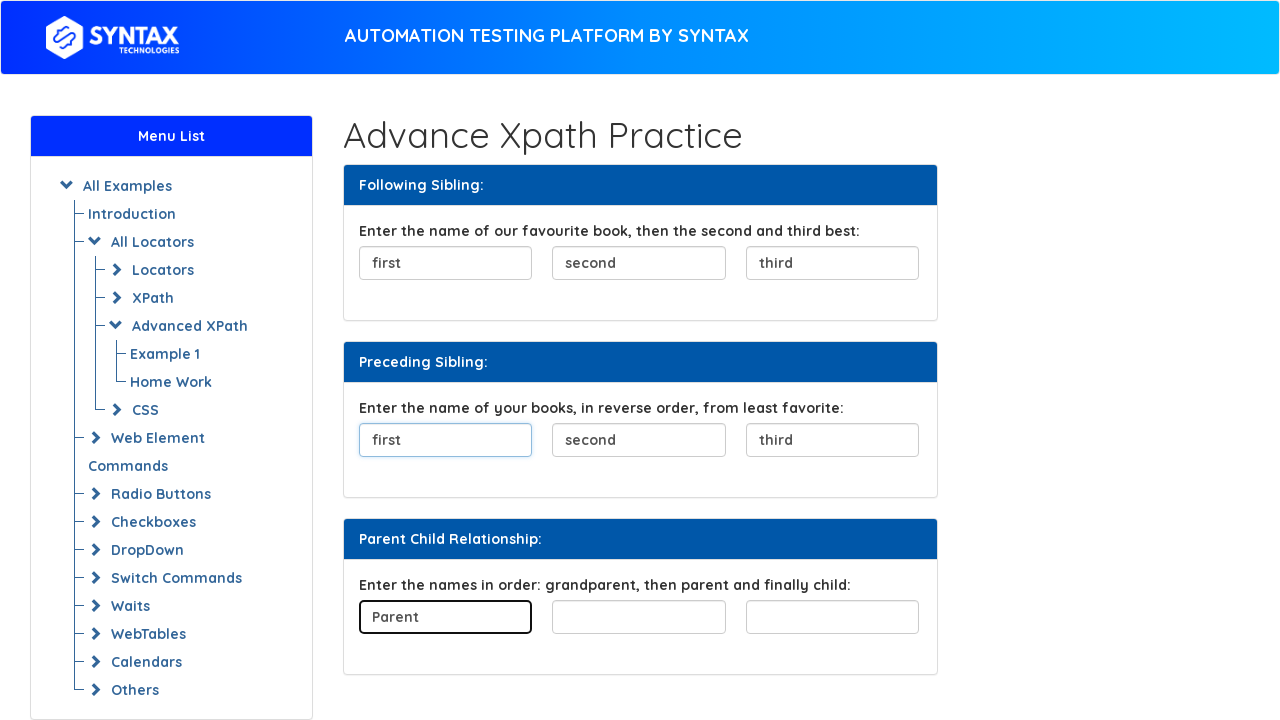

Filled second family tree input (Child 1) using child XPath on //div[@id='familyTree']//child::input[2]
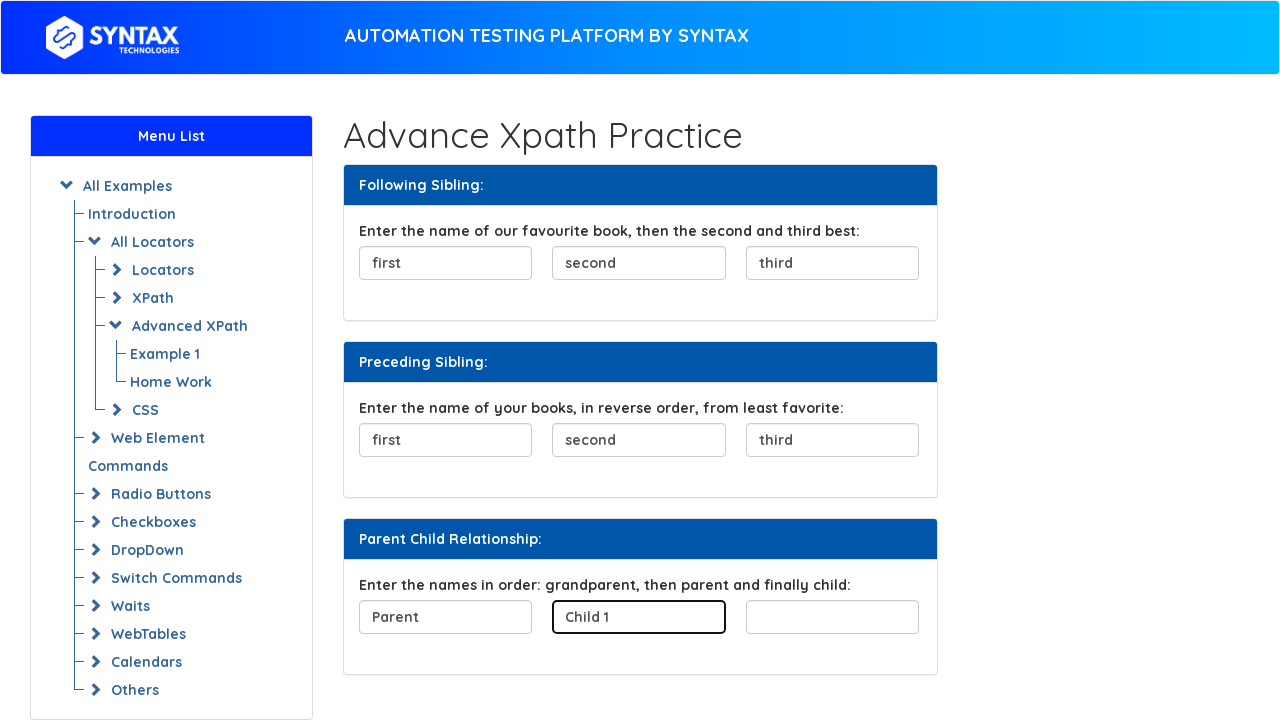

Filled third family tree input (Child 2) using child XPath on //div[@id='familyTree']//child::input[3]
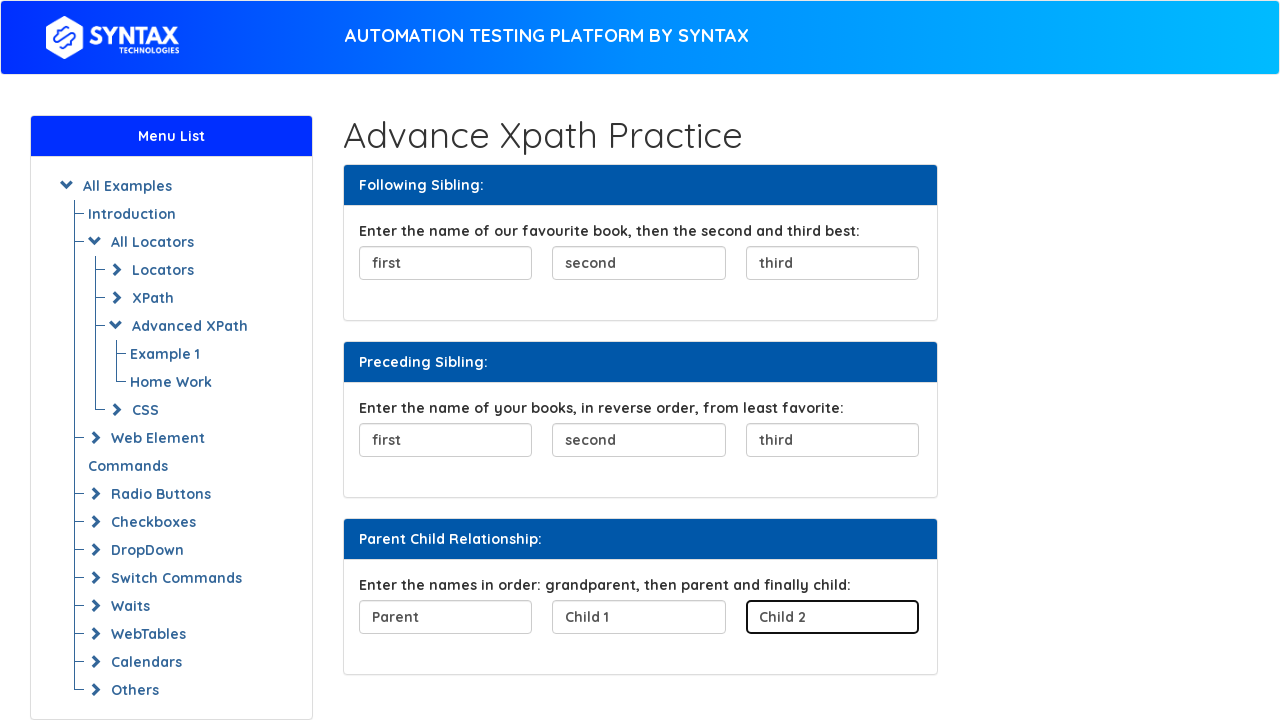

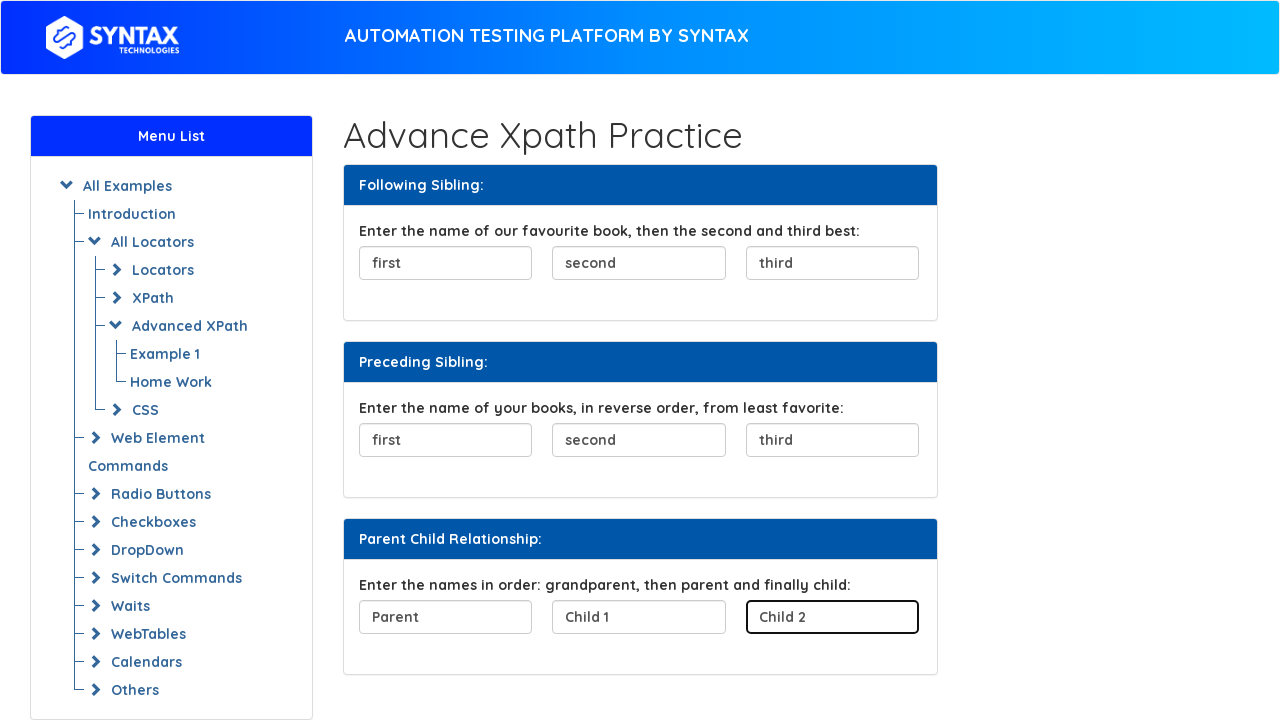